Tests entering only a name, submitting the form, clicking Yes to confirm, and verifying the thank you message includes the name

Starting URL: https://kristinek.github.io/site/tasks/provide_feedback

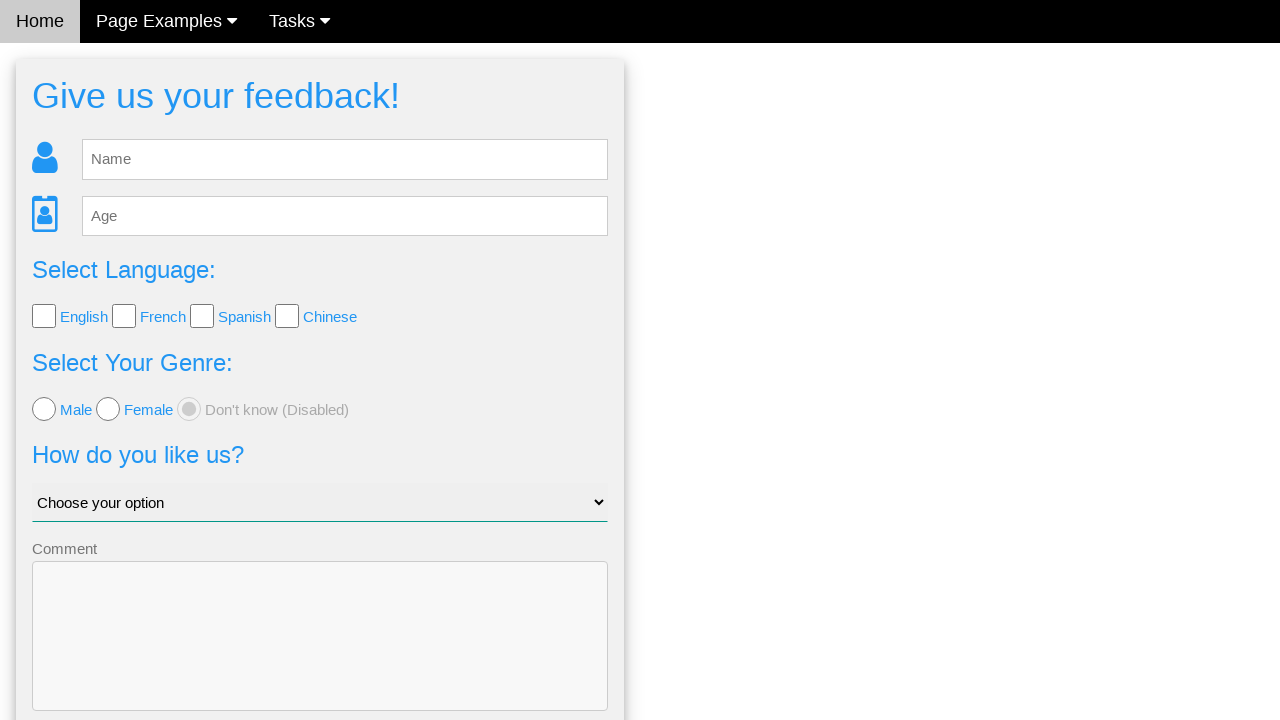

Form loaded with name input field
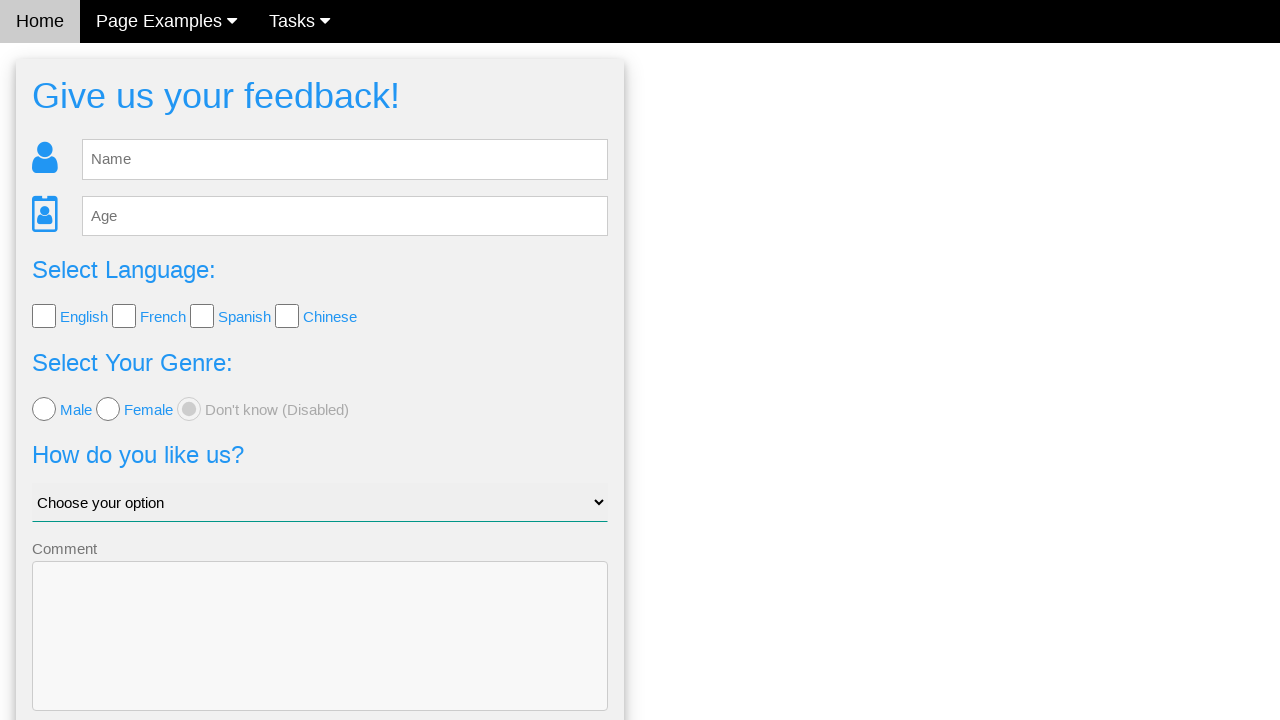

Entered 'Vasja' in the name field on input[name='name']
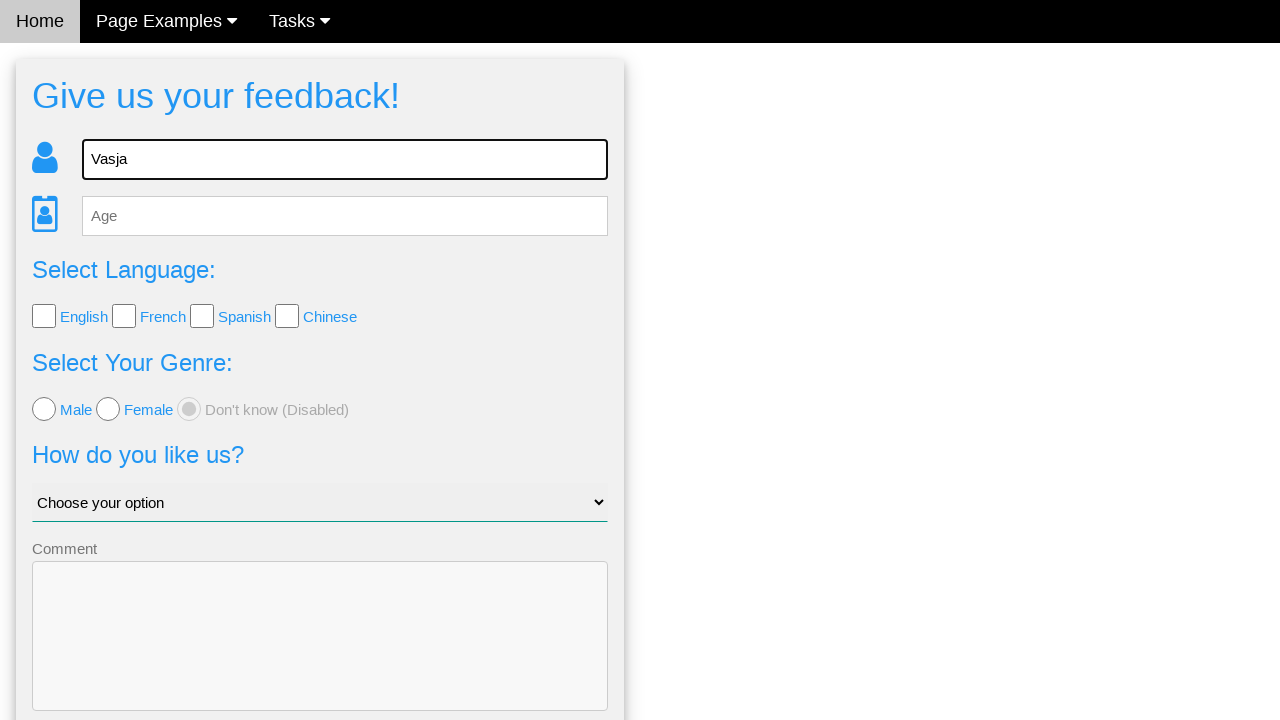

Clicked submit button to submit form at (320, 656) on button[type='submit']
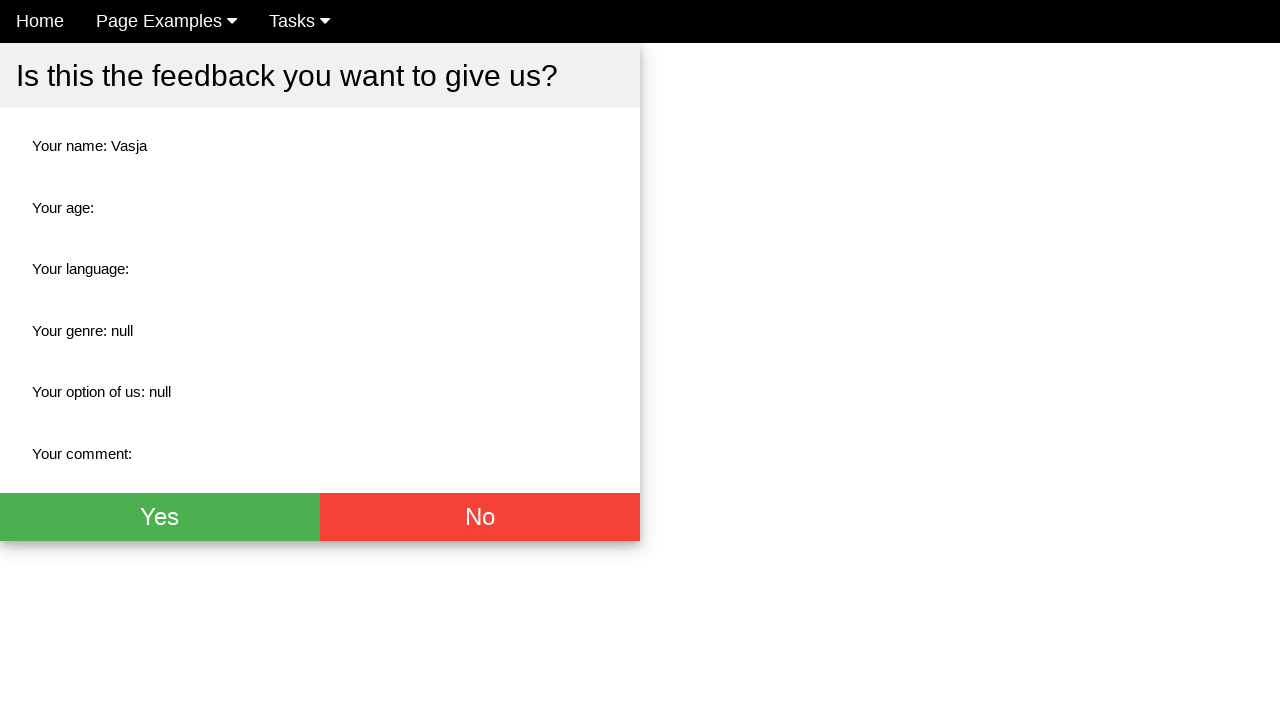

Confirmation dialog appeared with Yes button
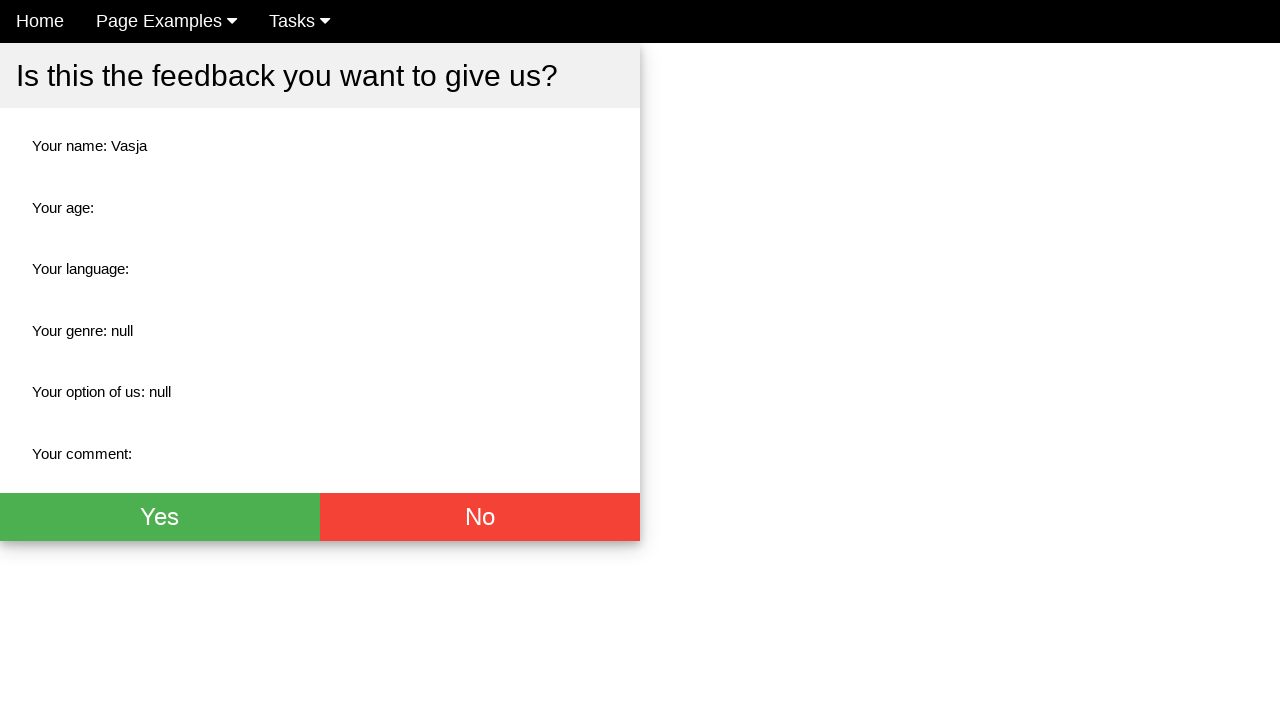

Clicked Yes button to confirm submission at (160, 517) on button:has-text('Yes')
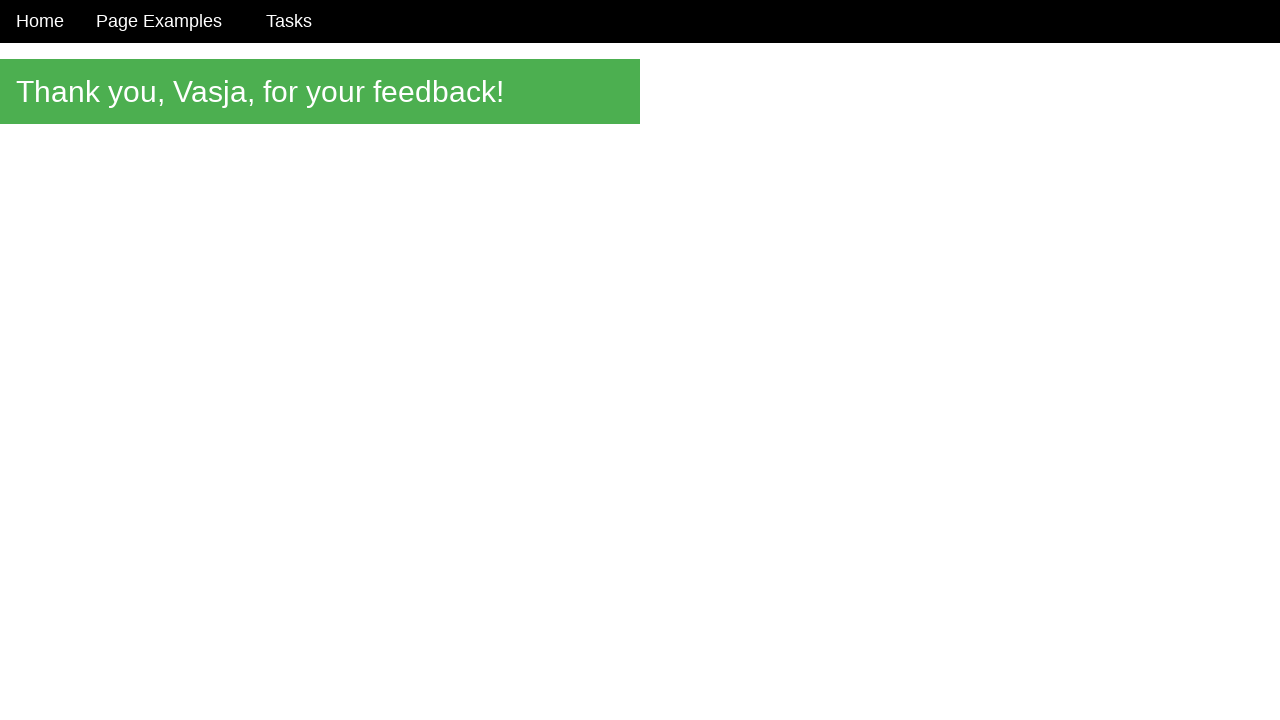

Thank you message appeared on page
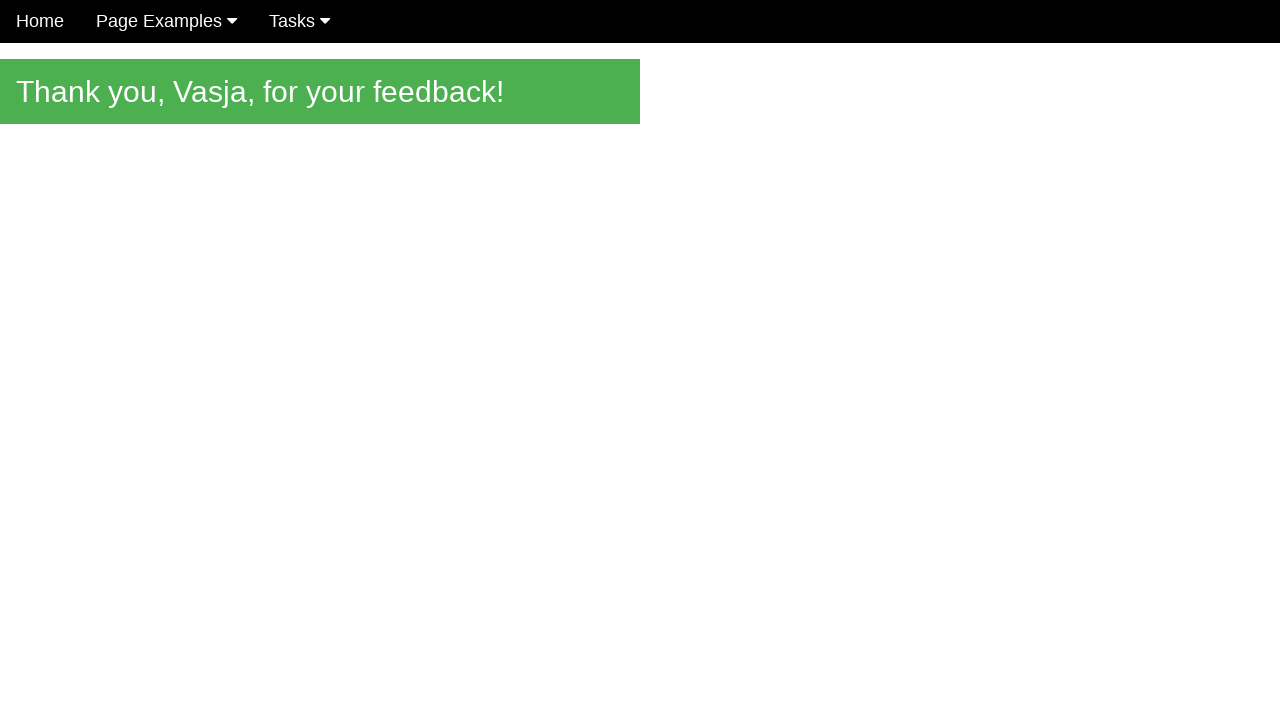

Retrieved thank you message text
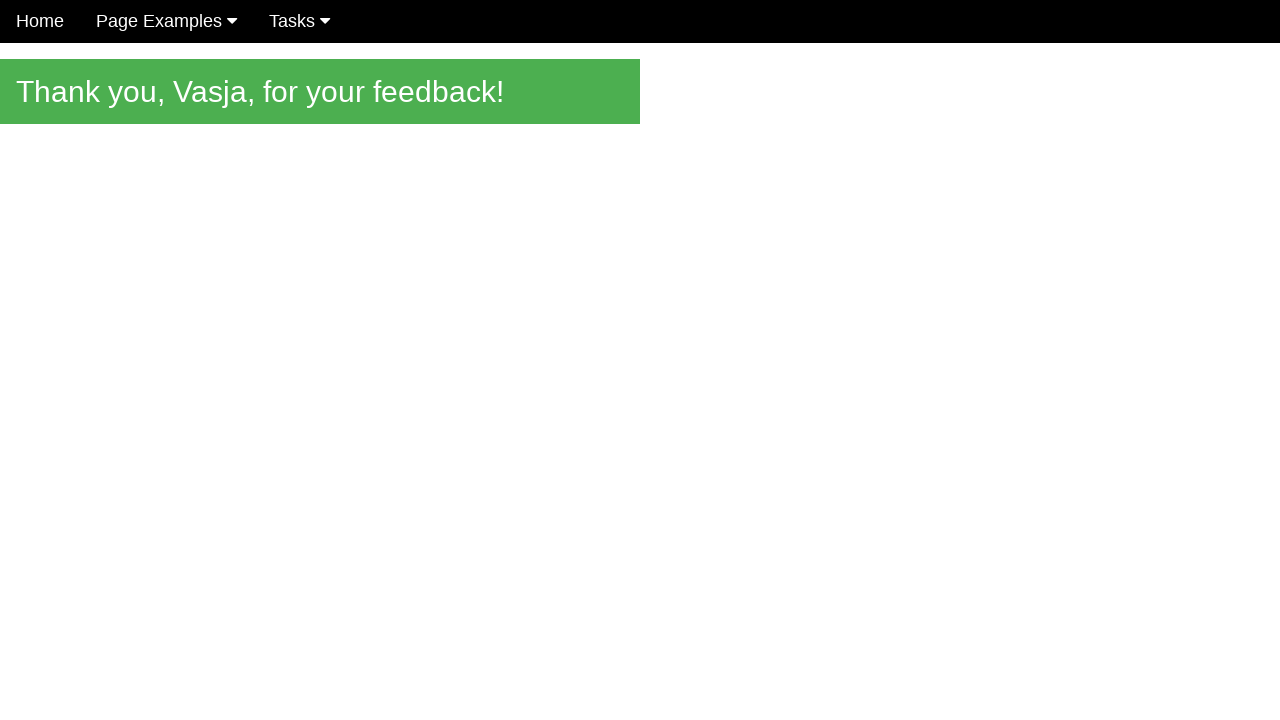

Verified thank you message includes name 'Vasja'
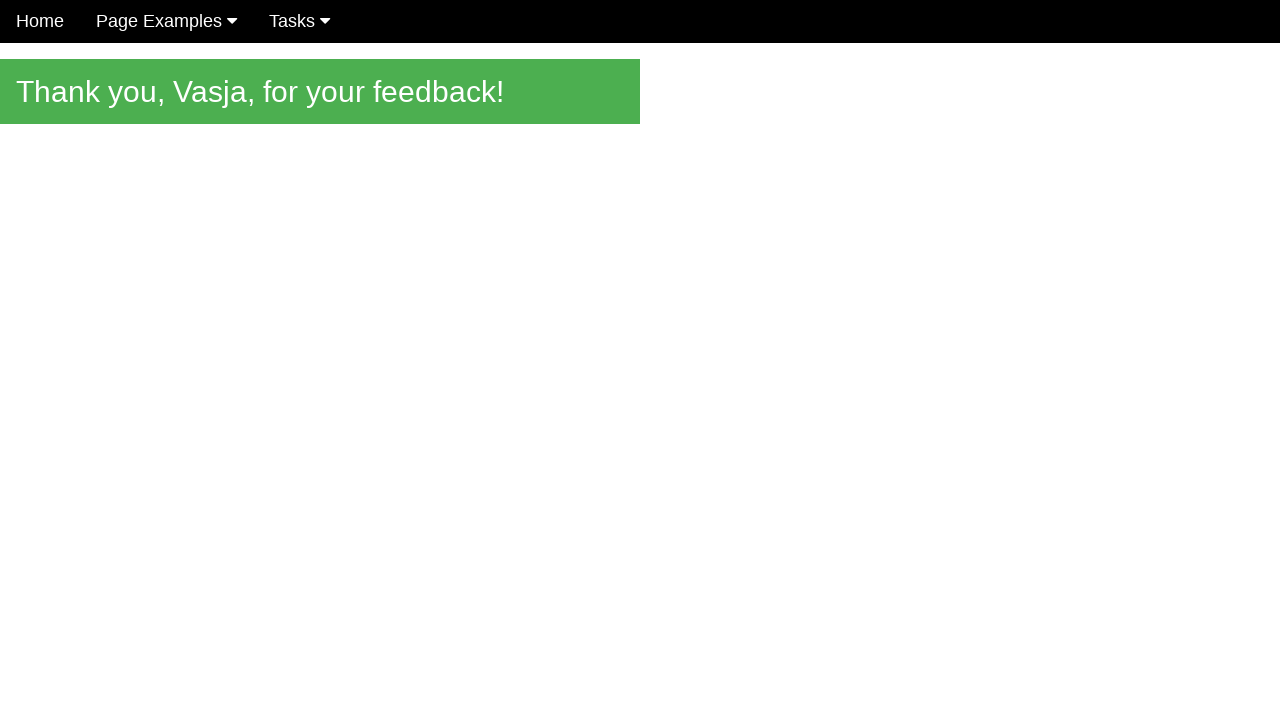

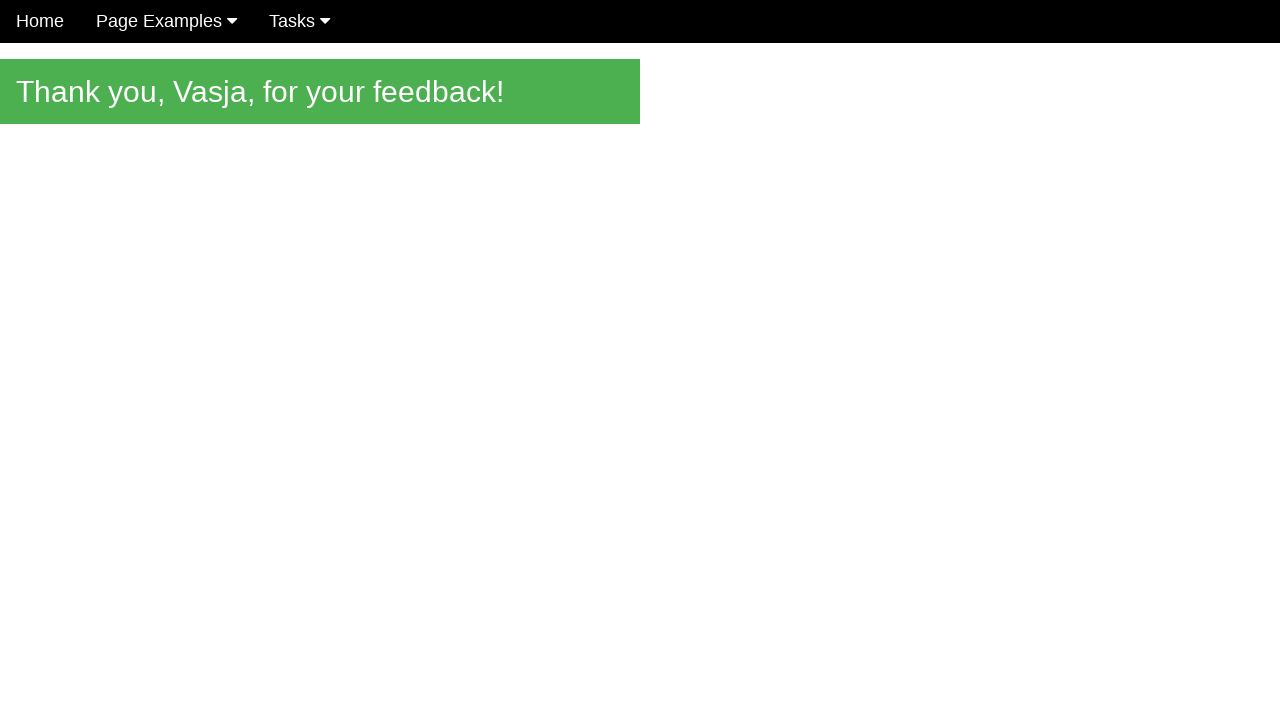